Navigates to the OrangeHRM demo site homepage to verify the page loads correctly

Starting URL: https://opensource-demo.orangehrmlive.com/

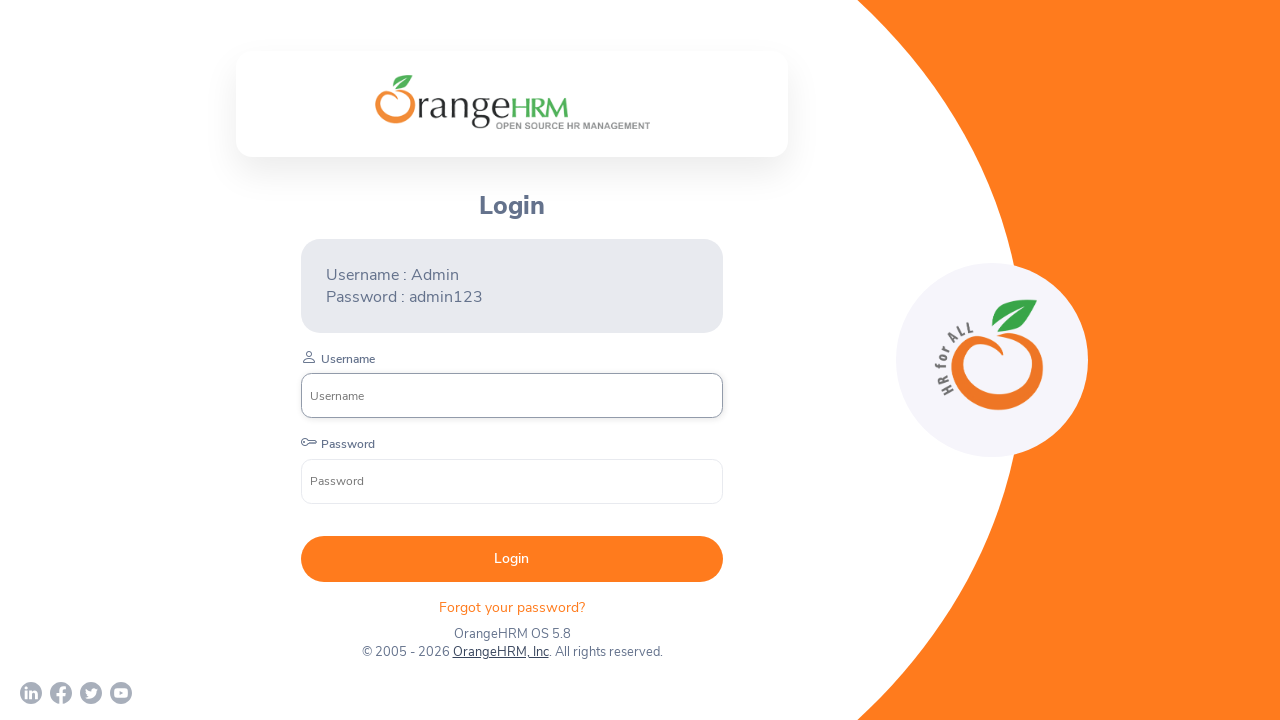

Waited for page to load completely (networkidle state)
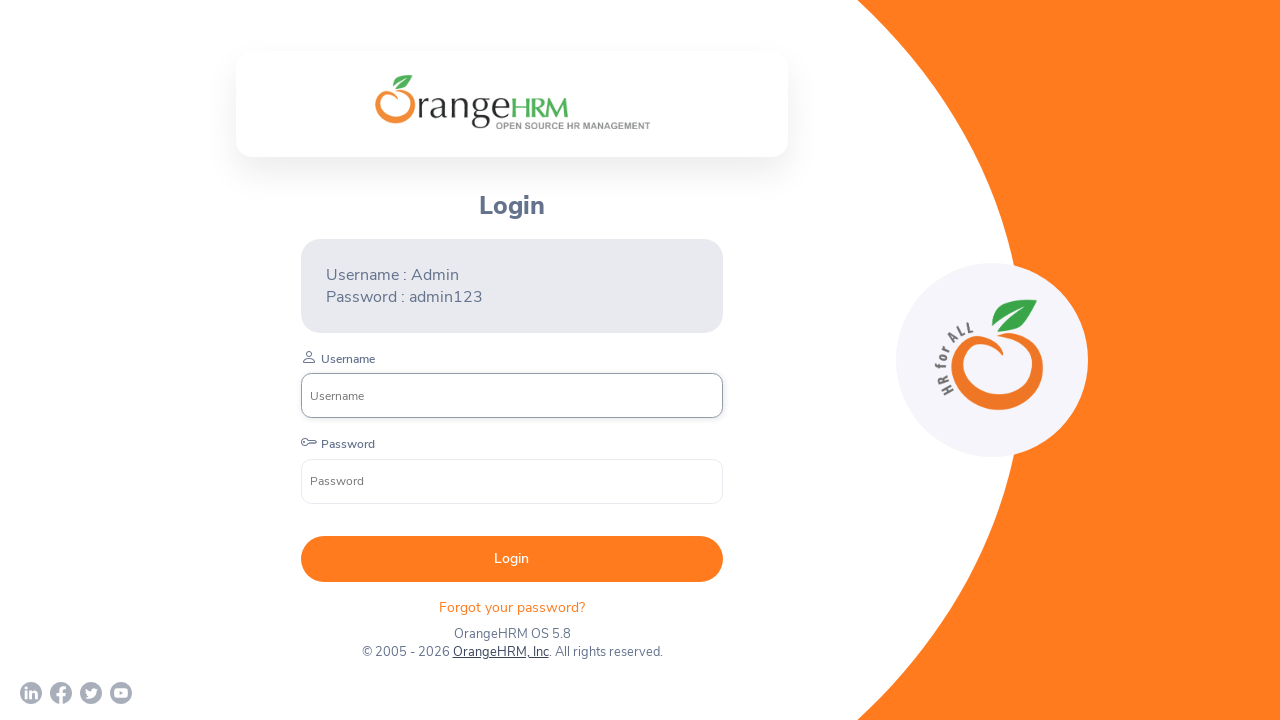

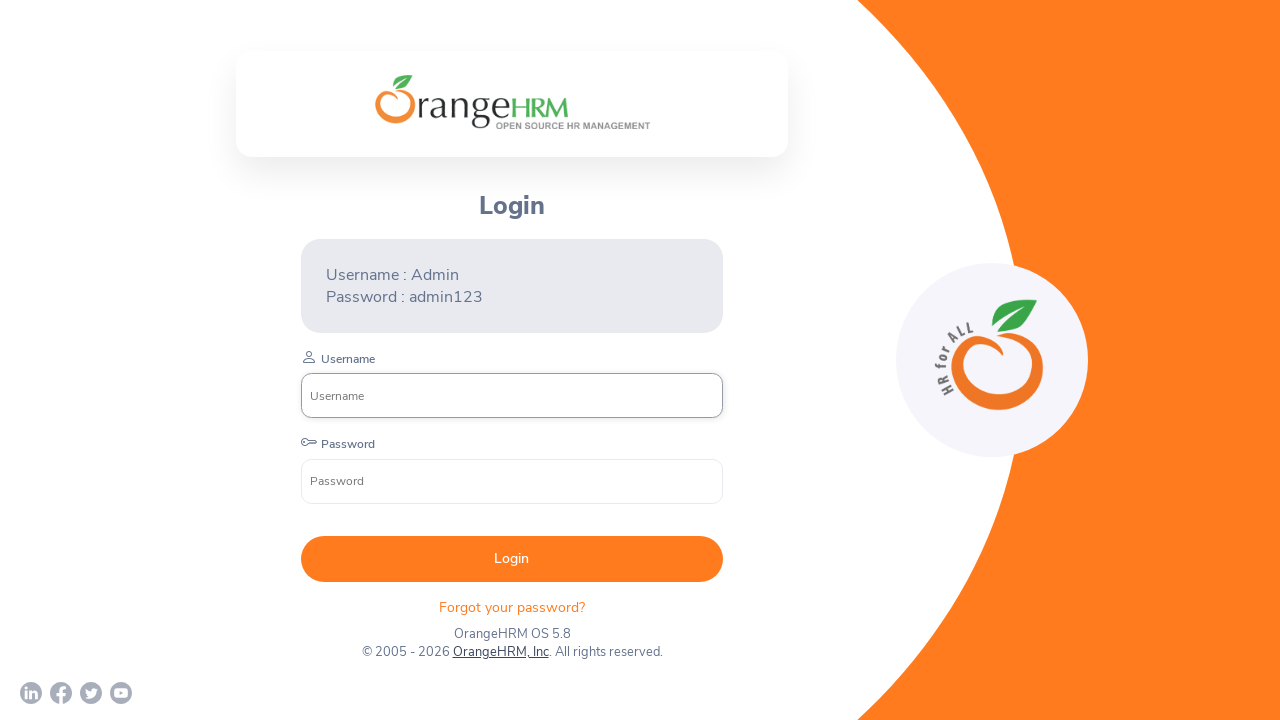